Tests window handling functionality by opening a new window, switching between windows, and verifying content in each window

Starting URL: https://the-internet.herokuapp.com/windows

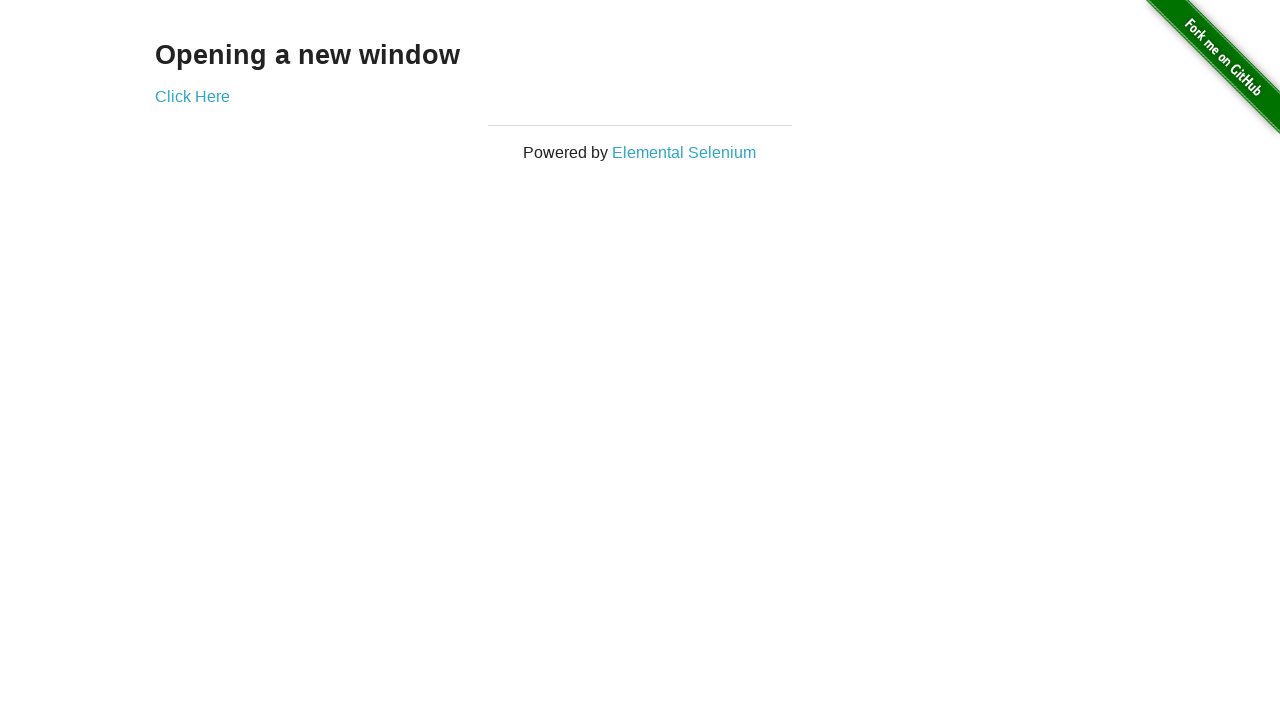

Verified h3 text content is 'Opening a new window' on first window
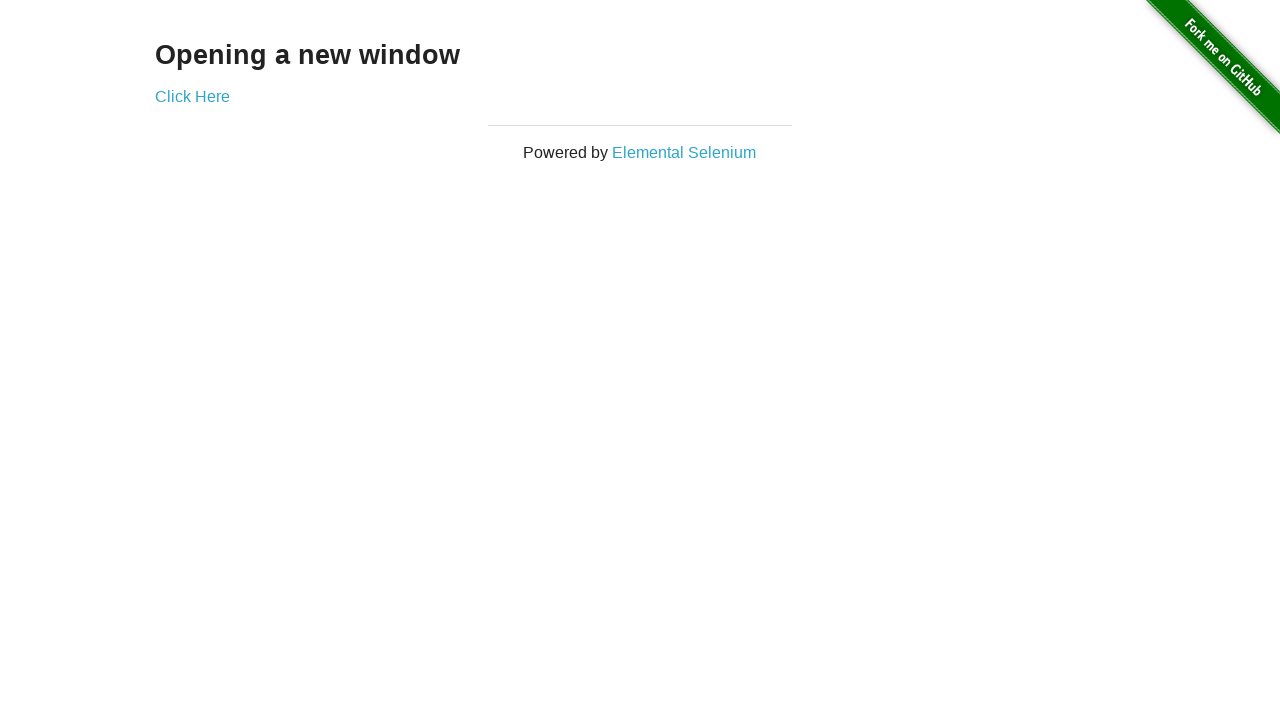

Verified first window title is 'The Internet'
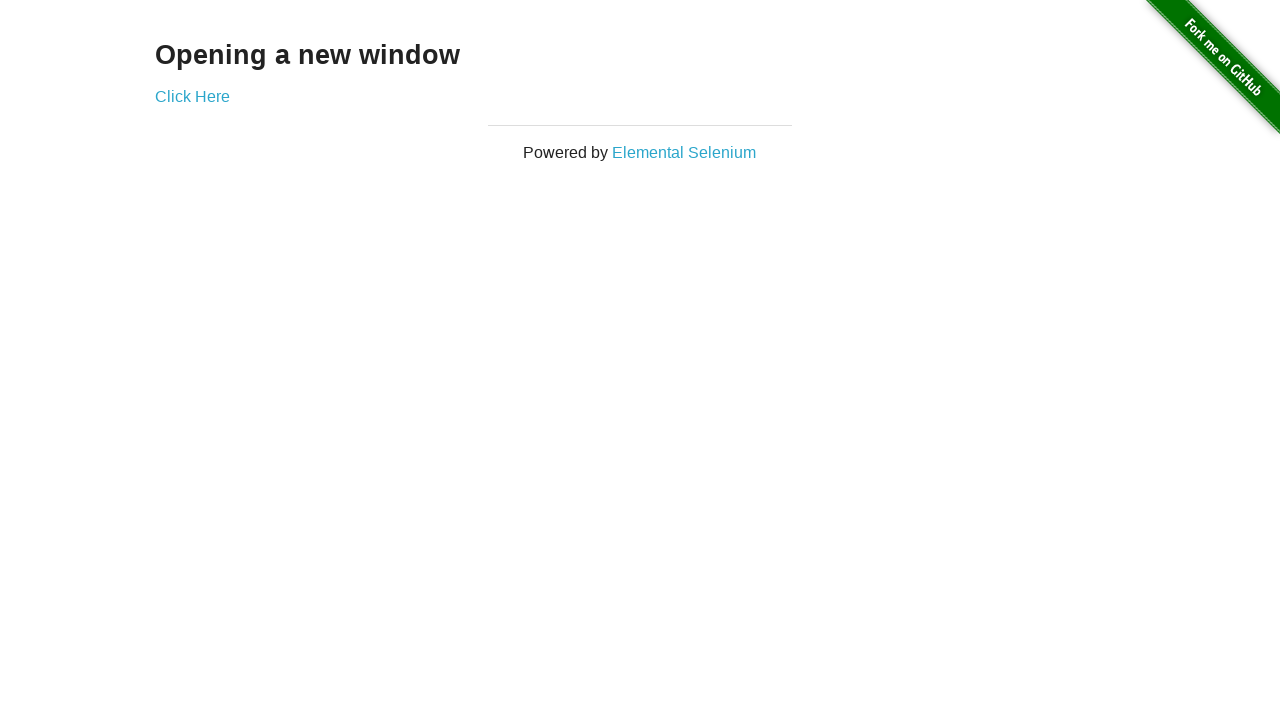

Clicked 'Click Here' button and new window popup opened at (192, 96) on text=Click Here
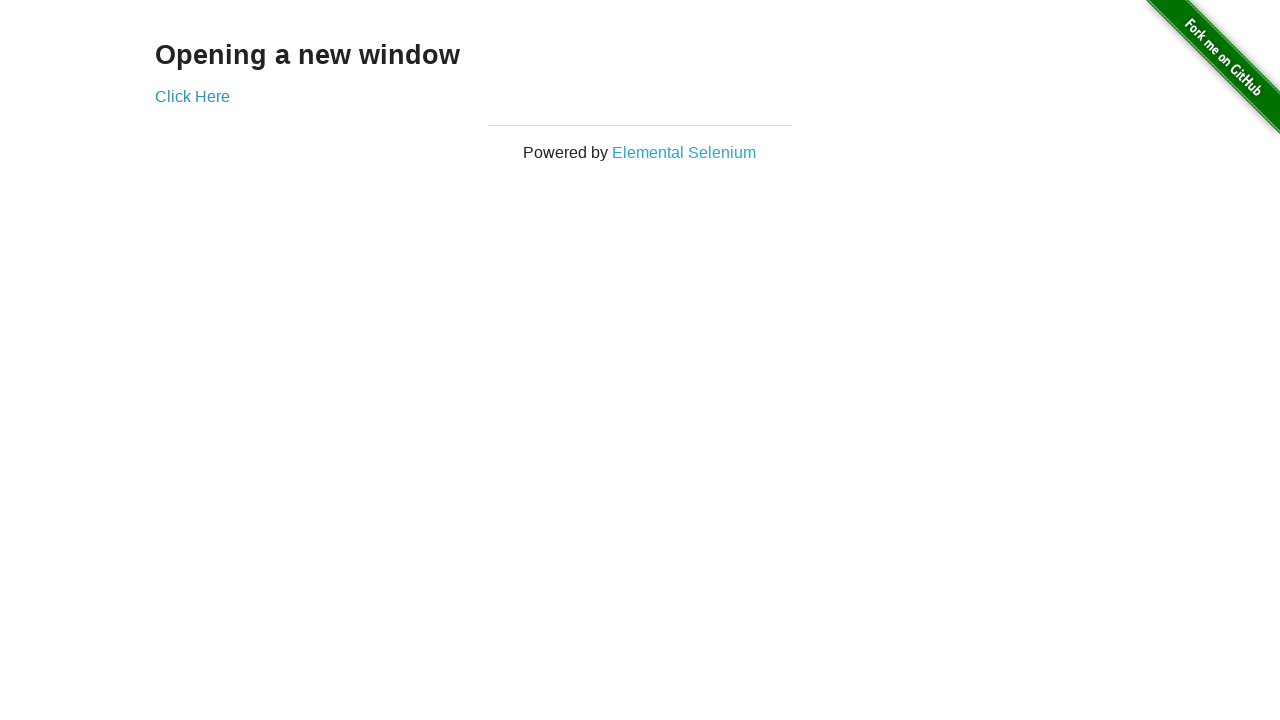

Verified new window title is 'New Window'
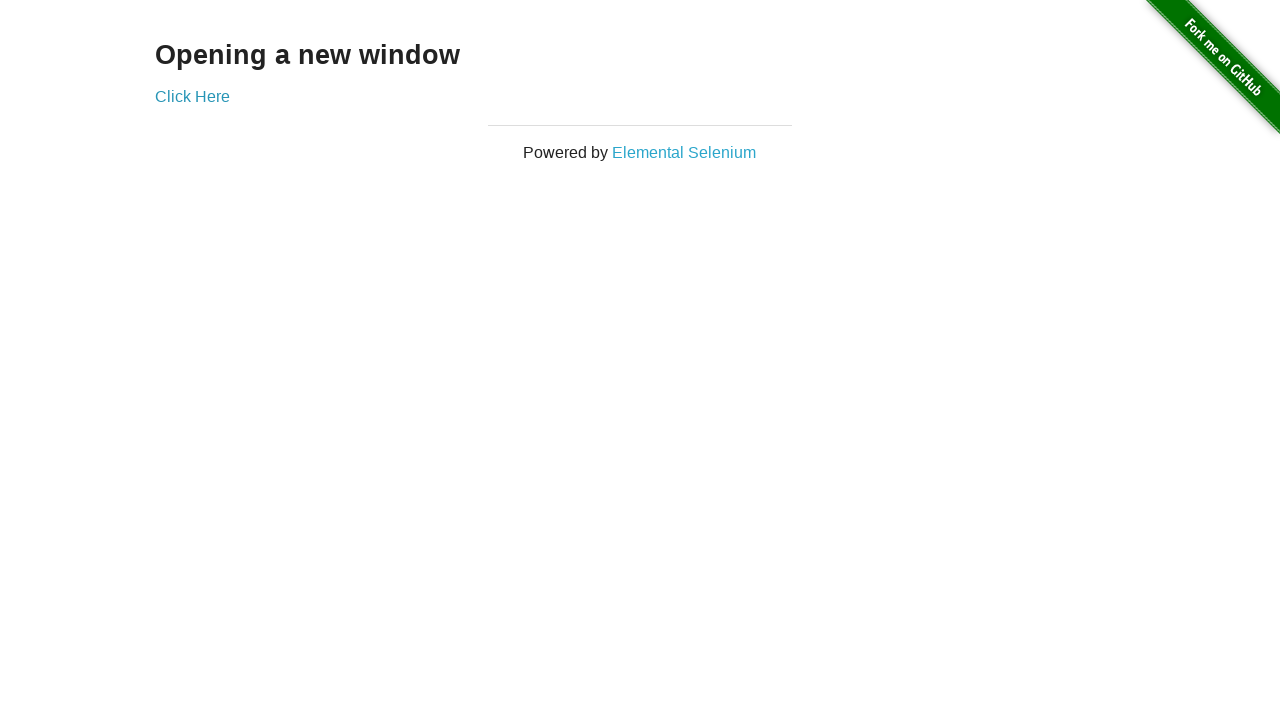

Verified h3 text content is 'New Window' in new window
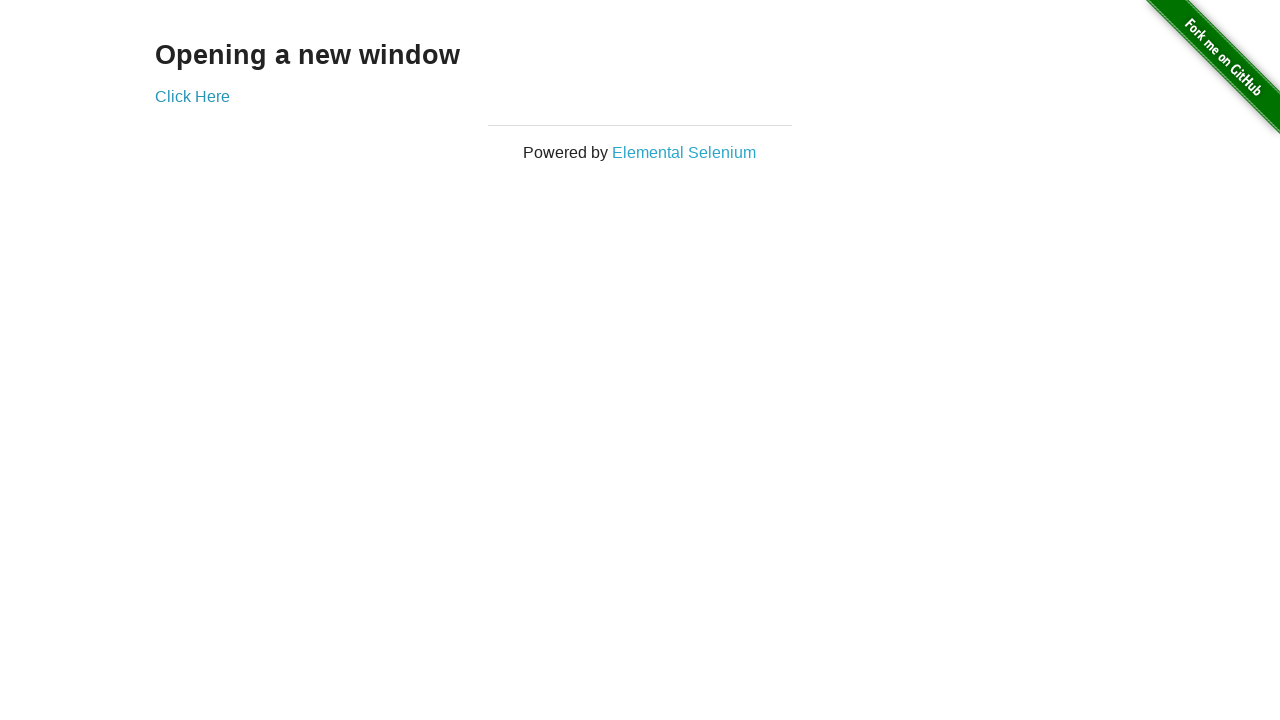

Switched back to first window
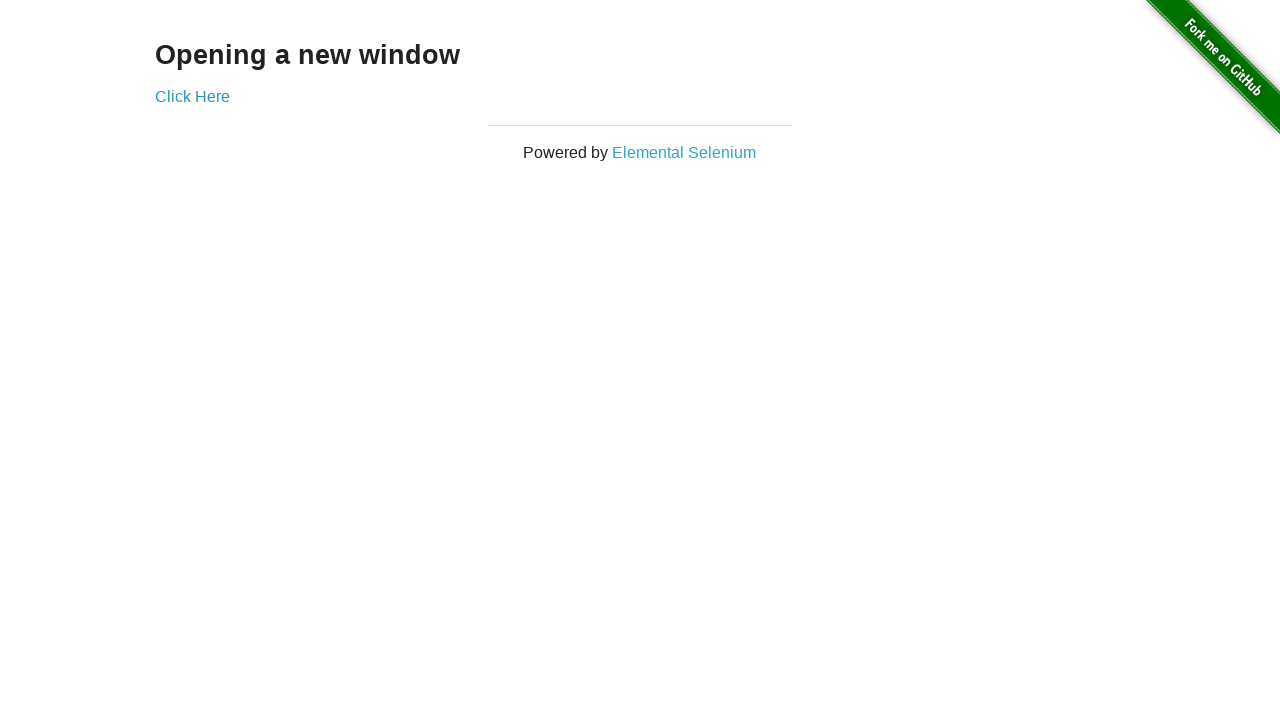

Verified first window title is still 'The Internet'
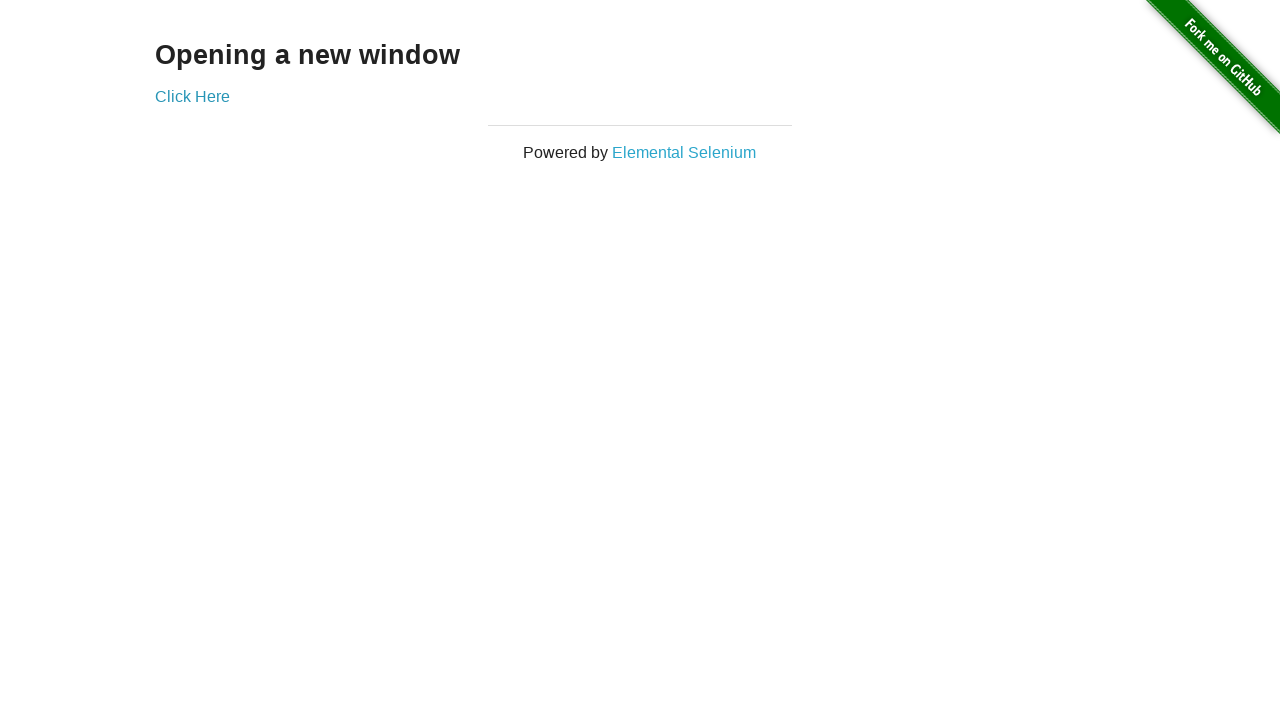

Switched to second window again
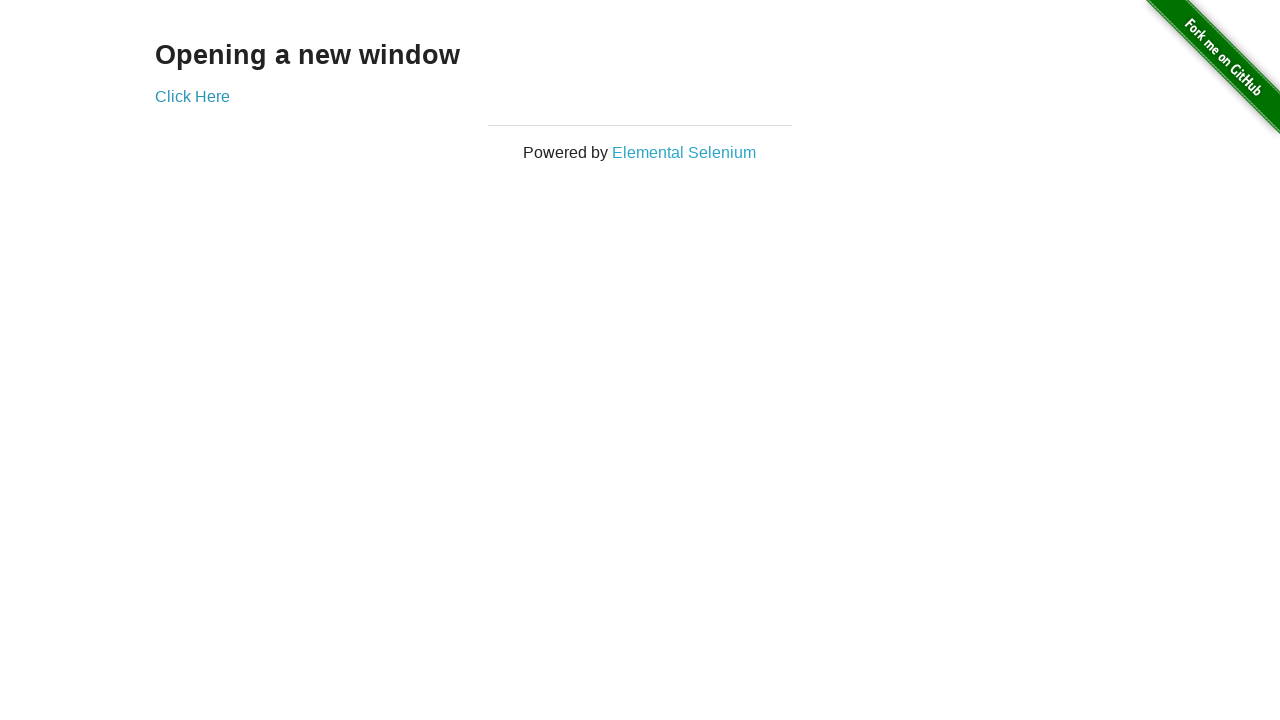

Switched back to first window again
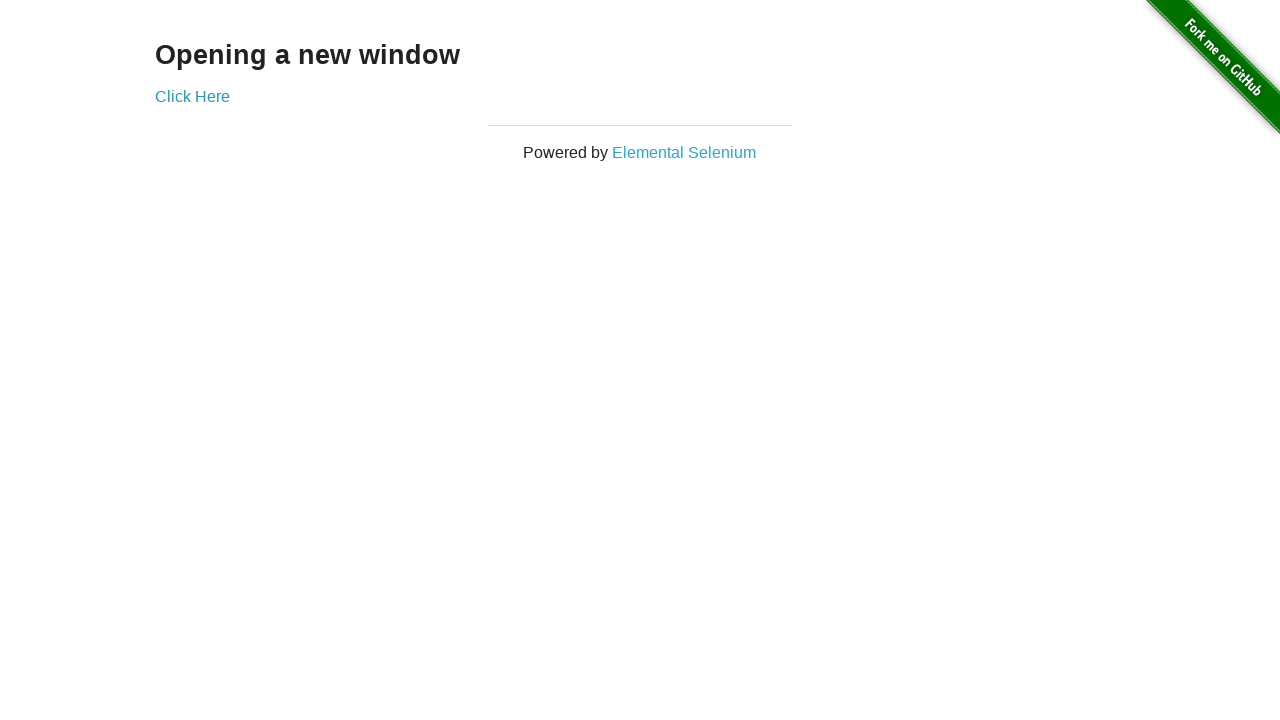

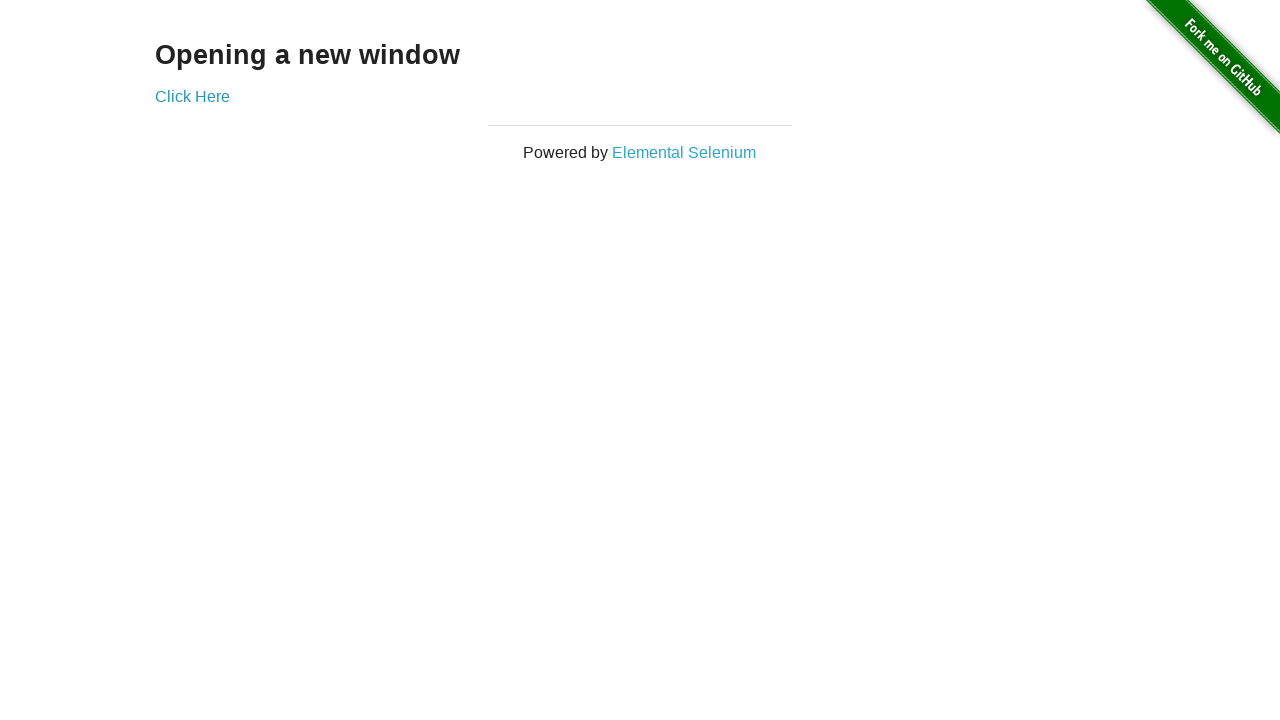